Tests that the UI displays data correctly by mocking the API response and verifying the card element shows the expected content

Starting URL: https://z.martioli.com/

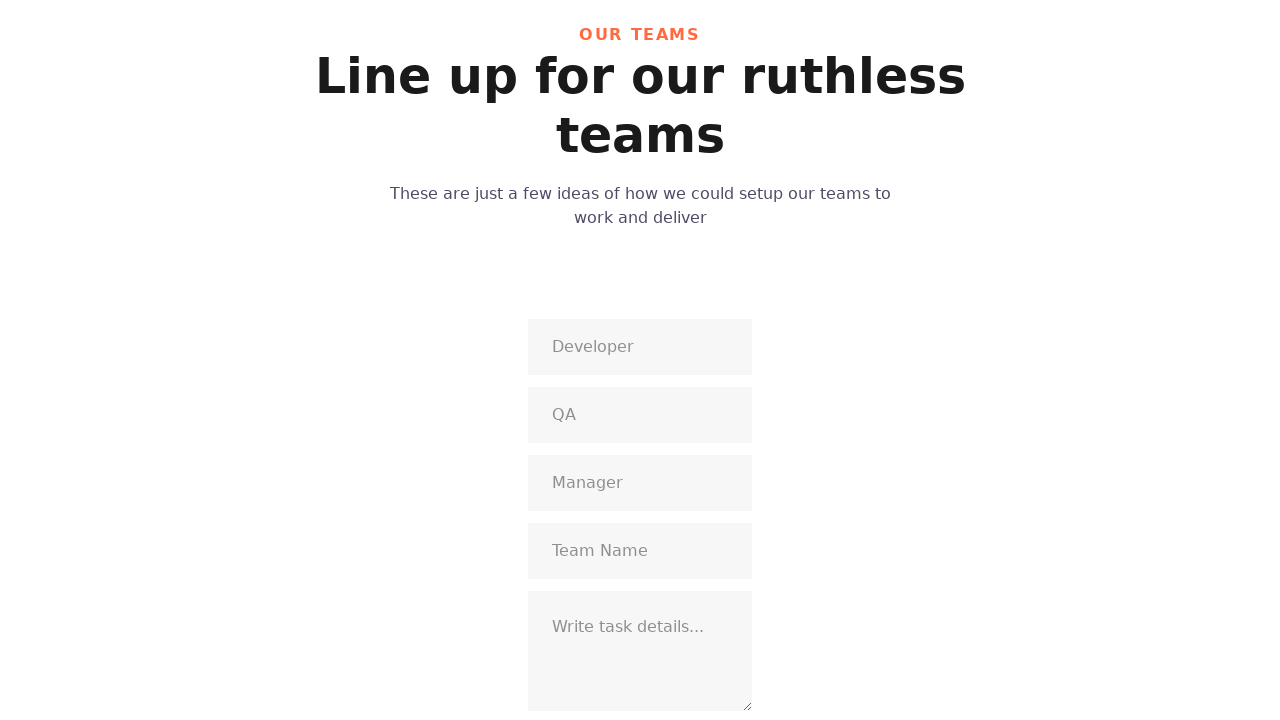

Set up route to mock API response with test data
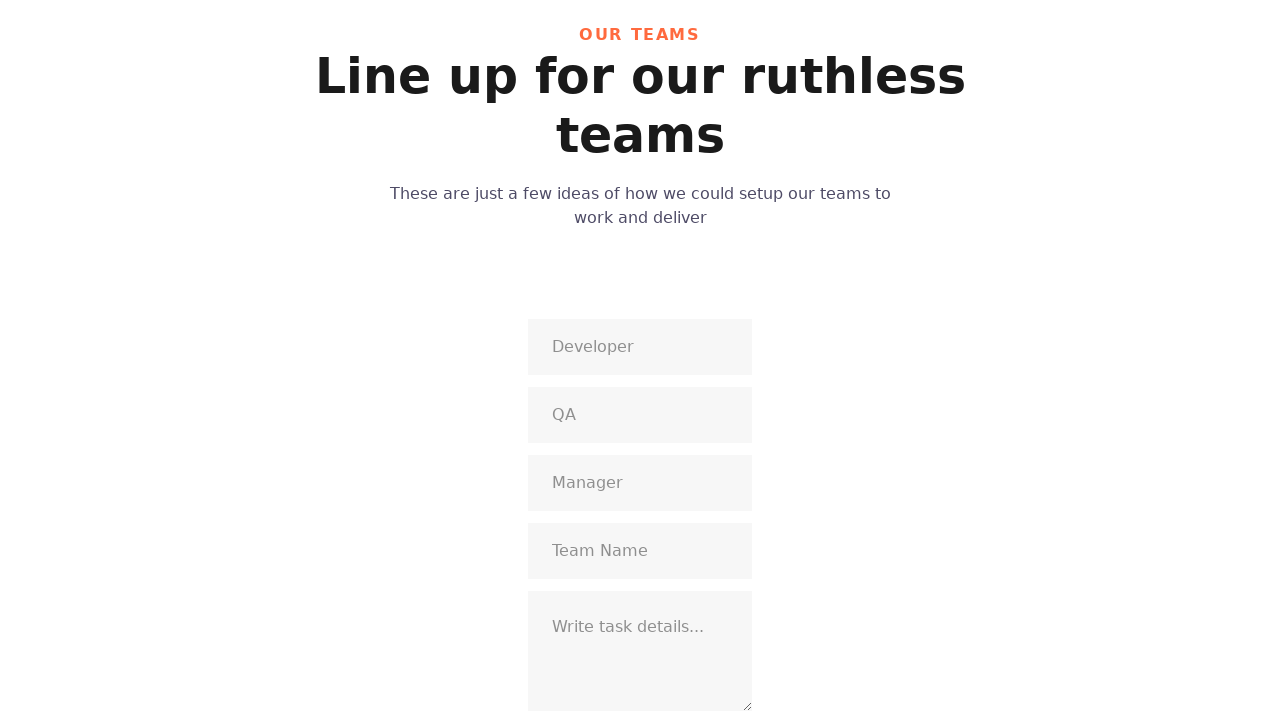

Reloaded page to trigger mocked API call
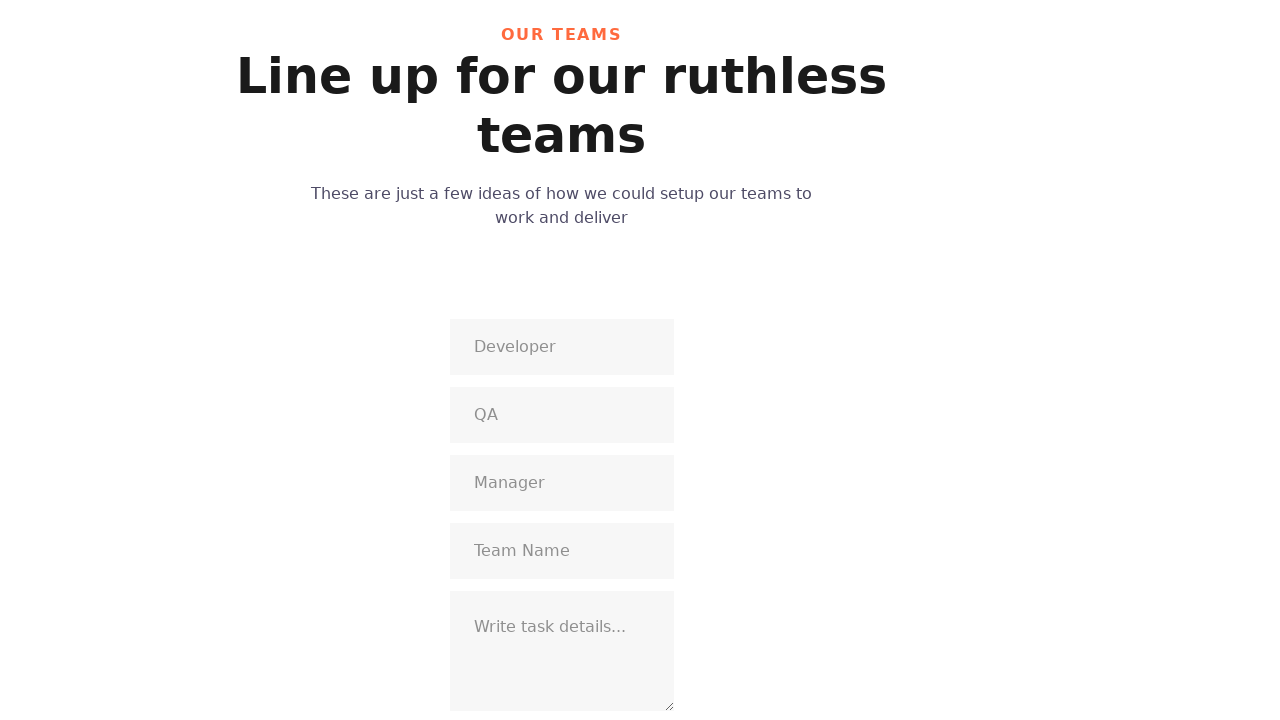

Located card element with mocked developer data
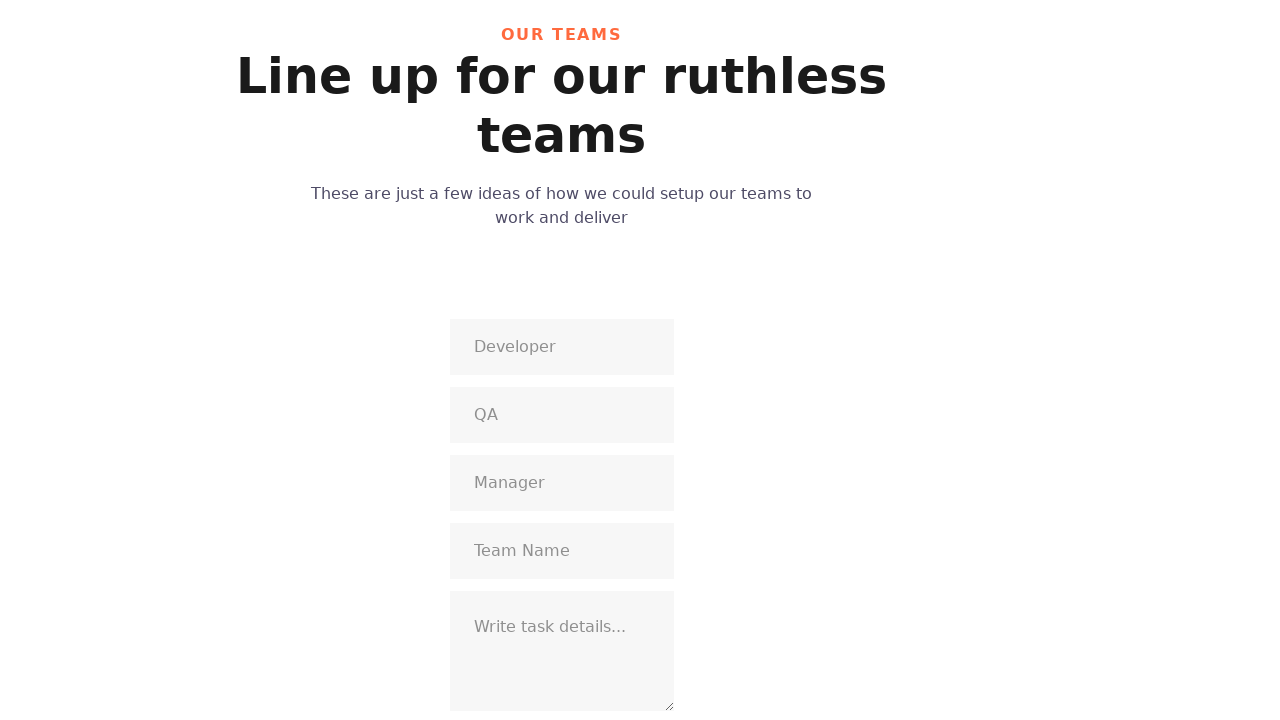

Card element with mocked data is now visible
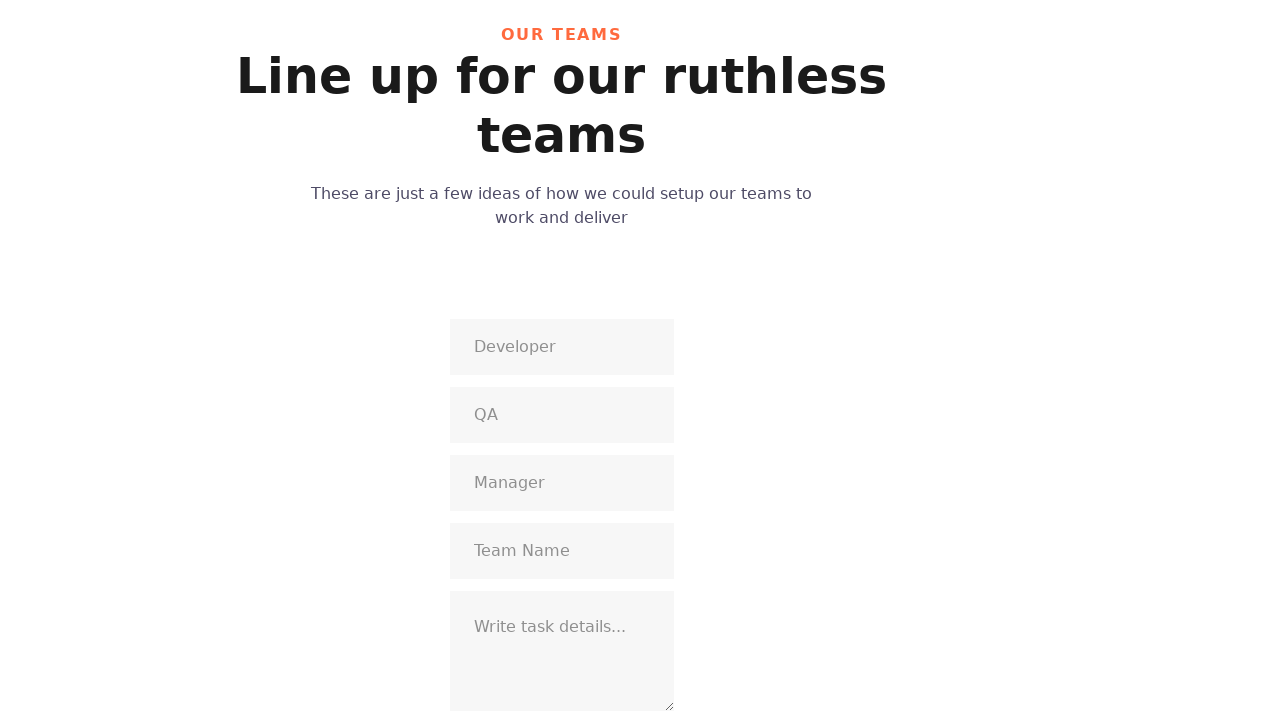

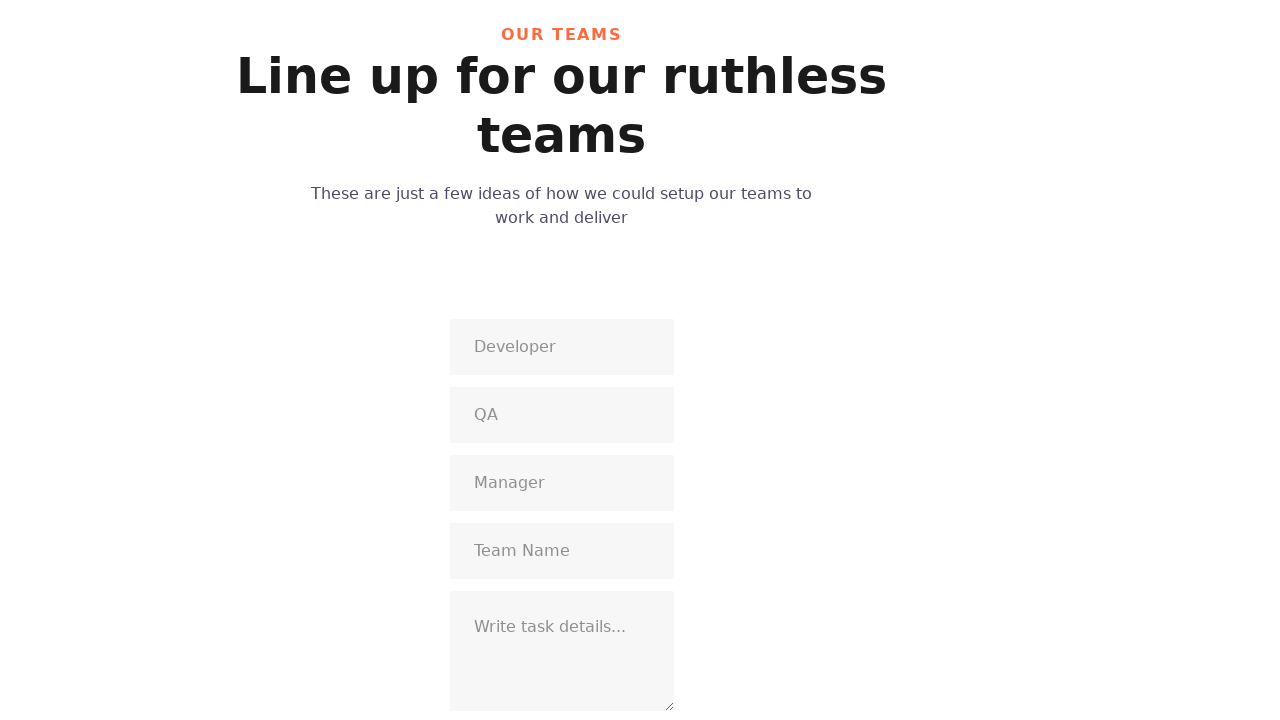